Tests right-click context menu functionality by performing a right-click on a designated area, verifying the alert message, dismissing the alert, then clicking a link and verifying the destination page content.

Starting URL: https://the-internet.herokuapp.com/context_menu

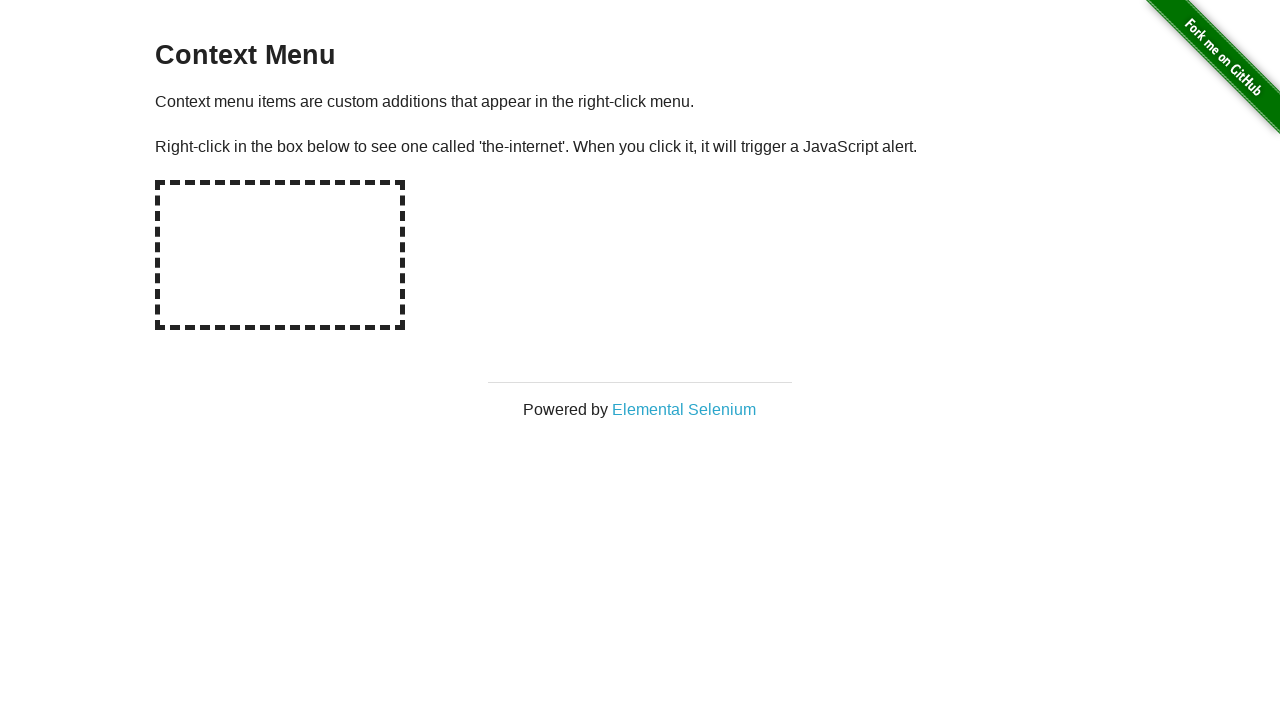

Right-clicked on hot-spot area to trigger context menu at (280, 255) on div#hot-spot
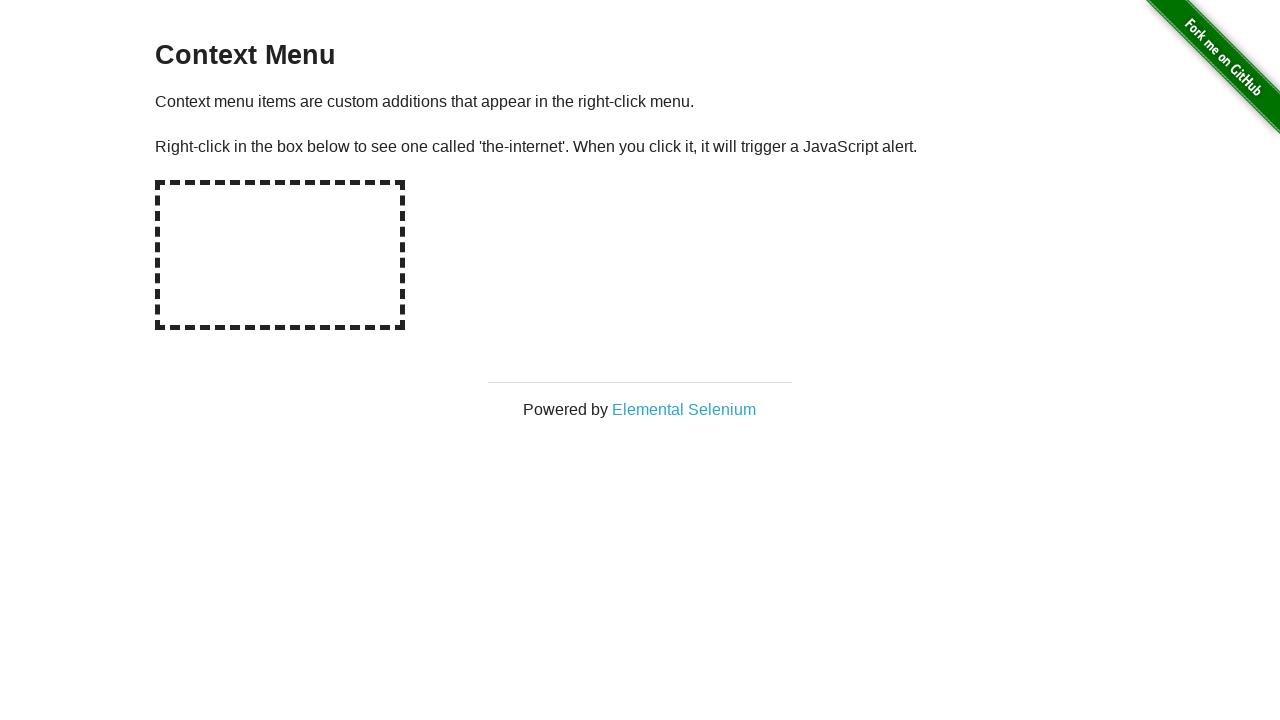

Set up dialog handler to capture and accept alert
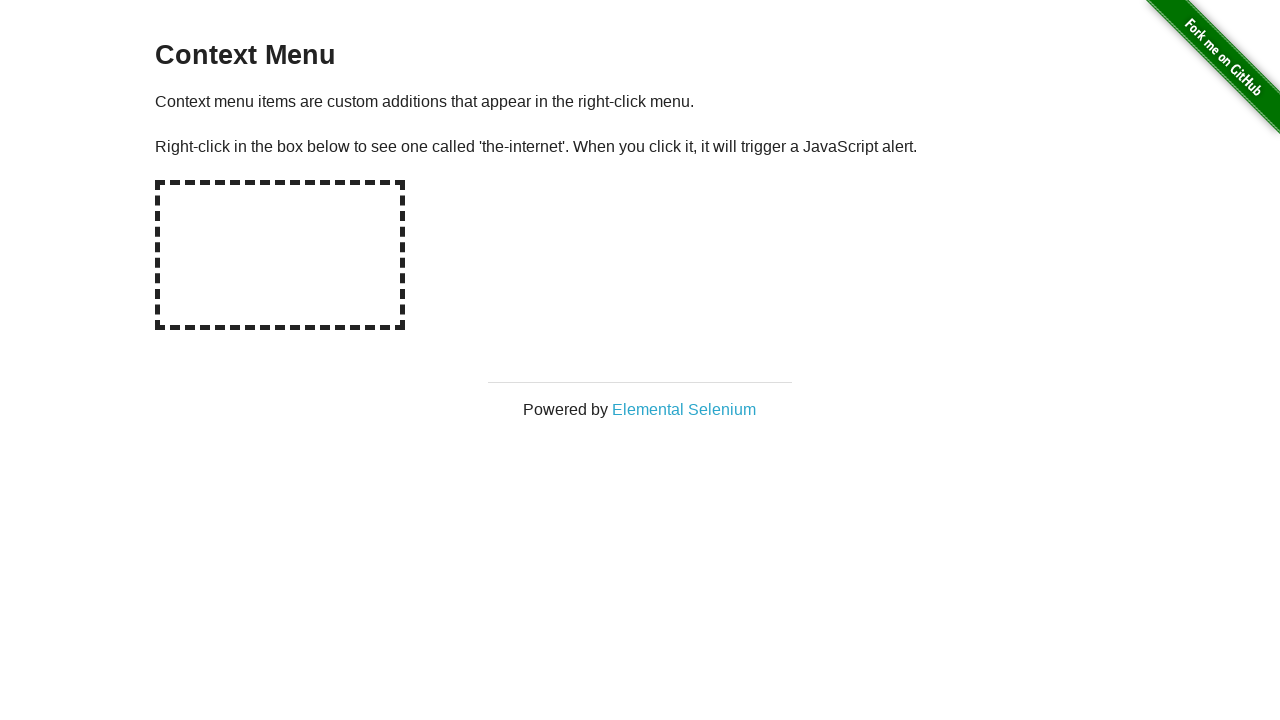

Right-clicked on hot-spot area again to trigger alert dialog at (280, 255) on div#hot-spot
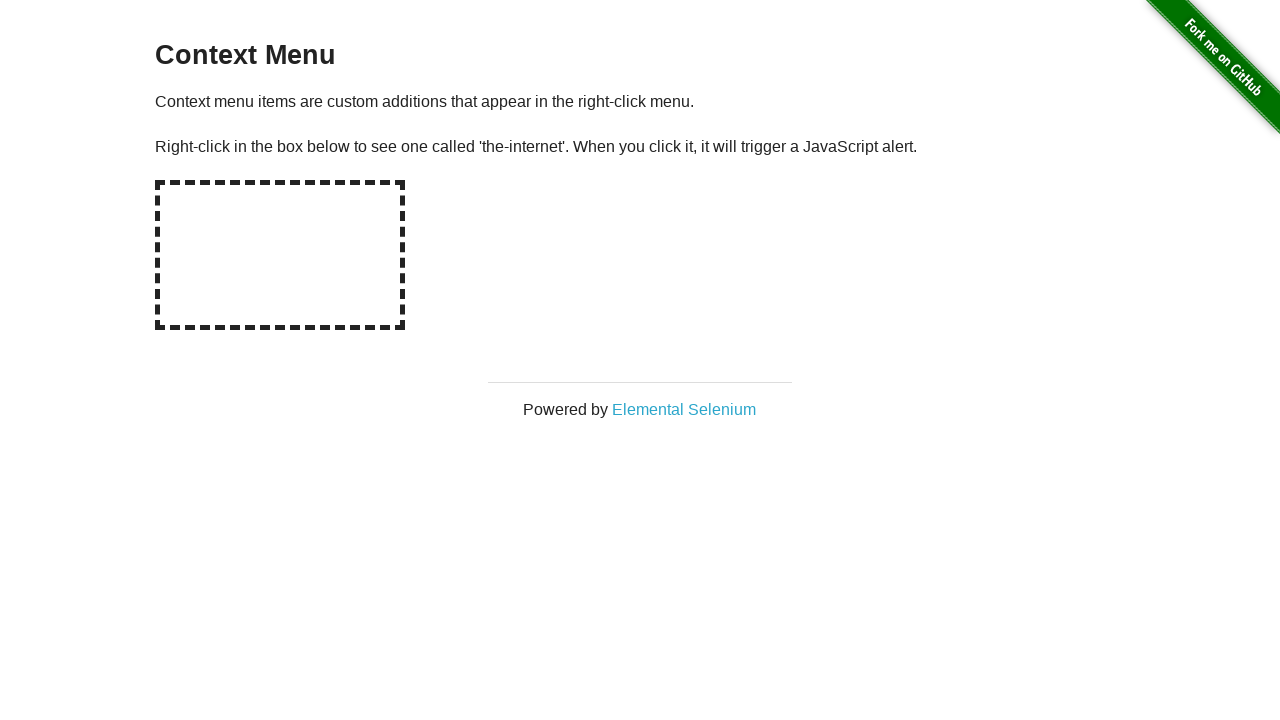

Waited 500ms for dialog to be handled
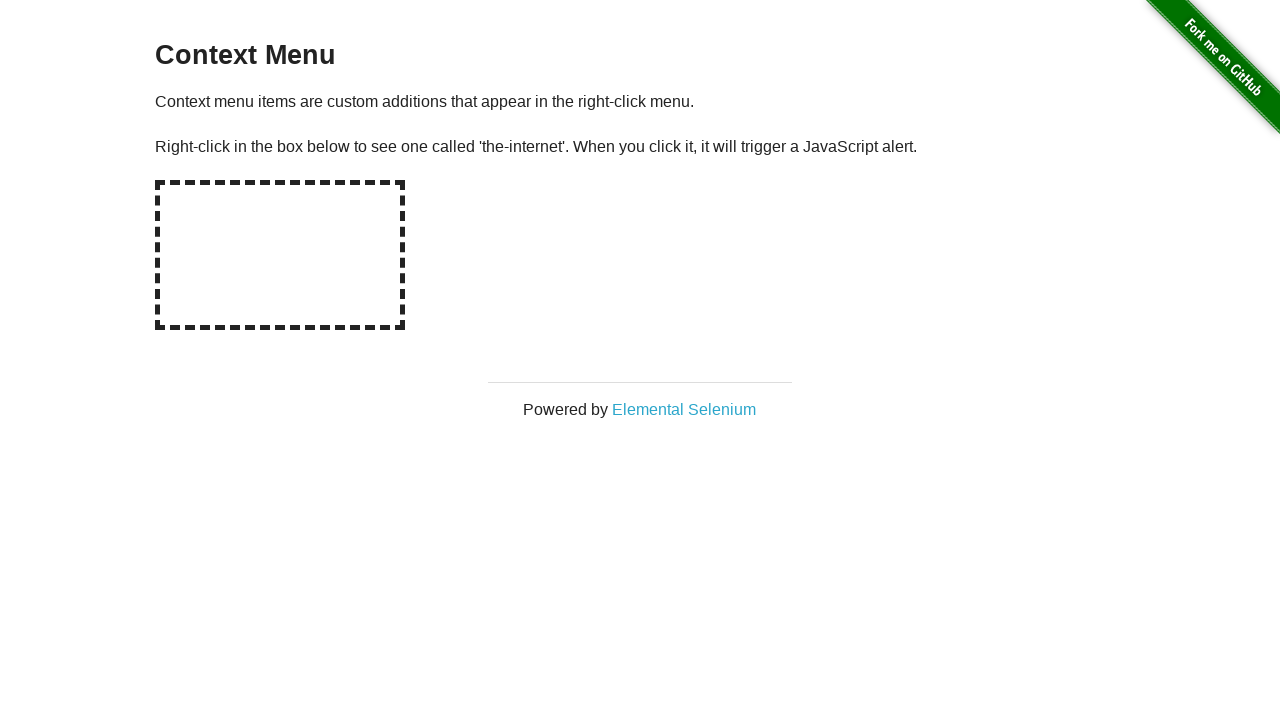

Clicked on 'Elemental Selenium' link at (684, 409) on a:has-text('Elemental Selenium')
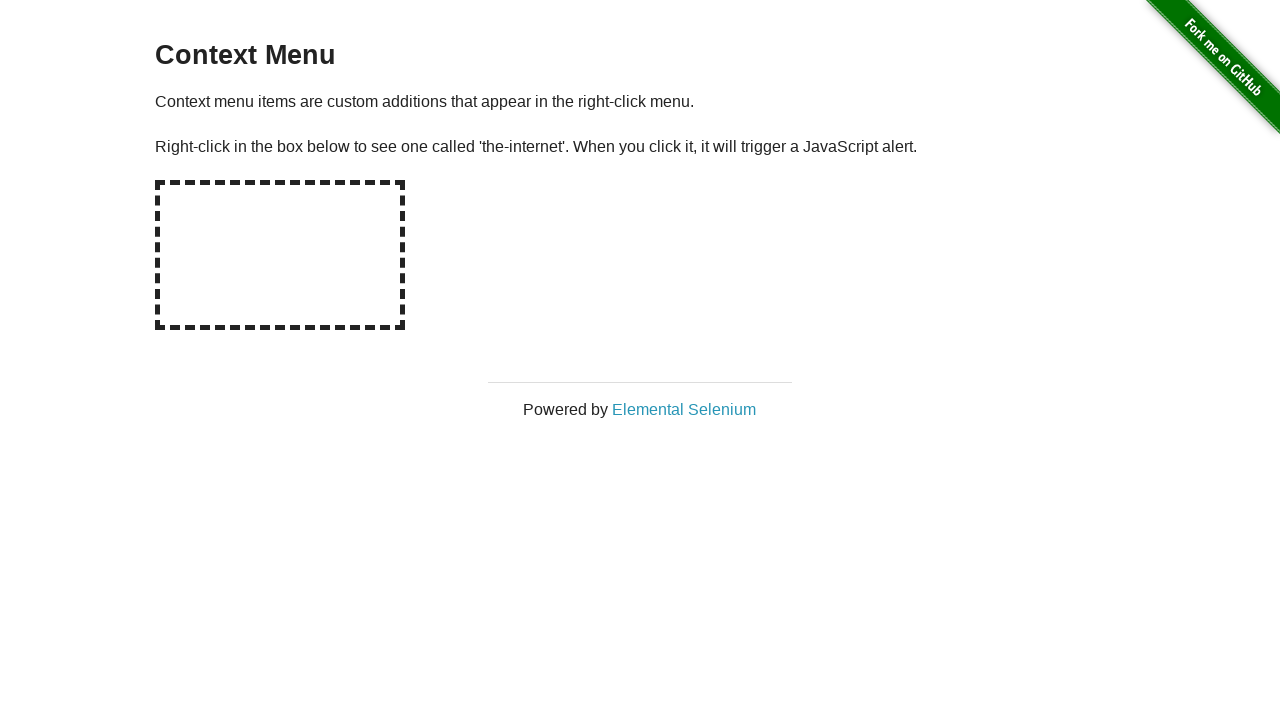

Verified that Elemental Selenium page loaded with expected content
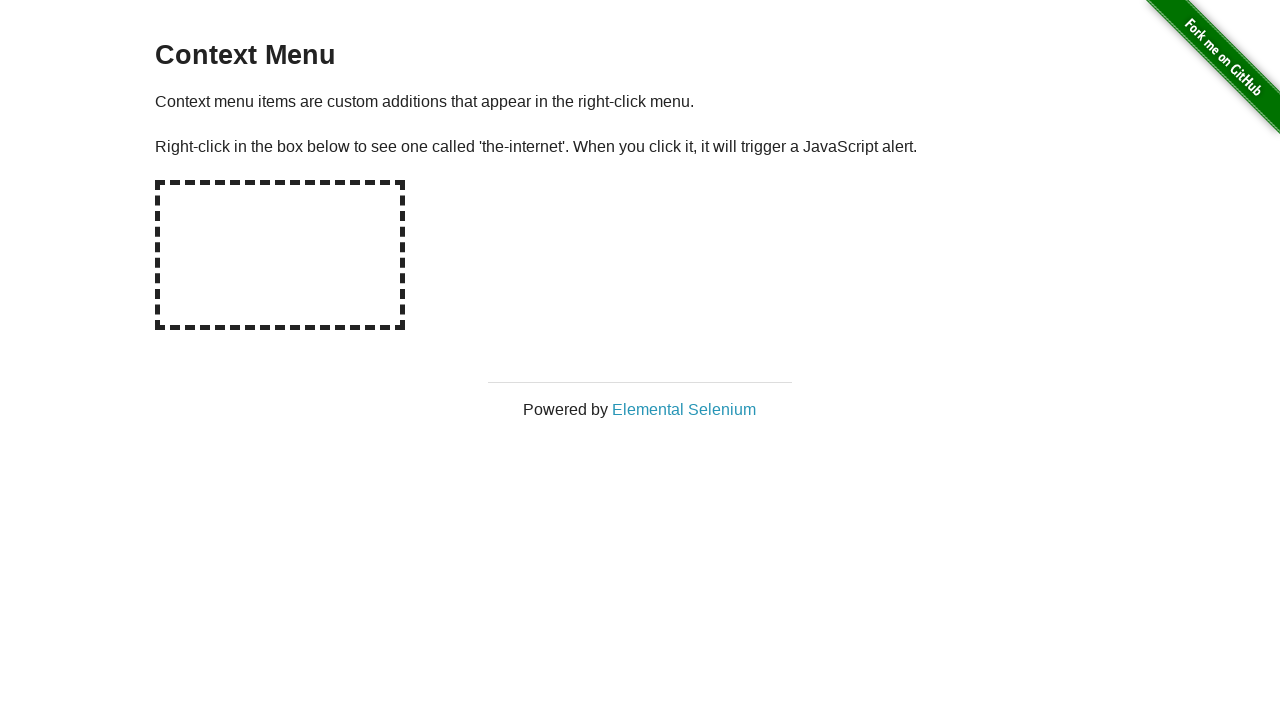

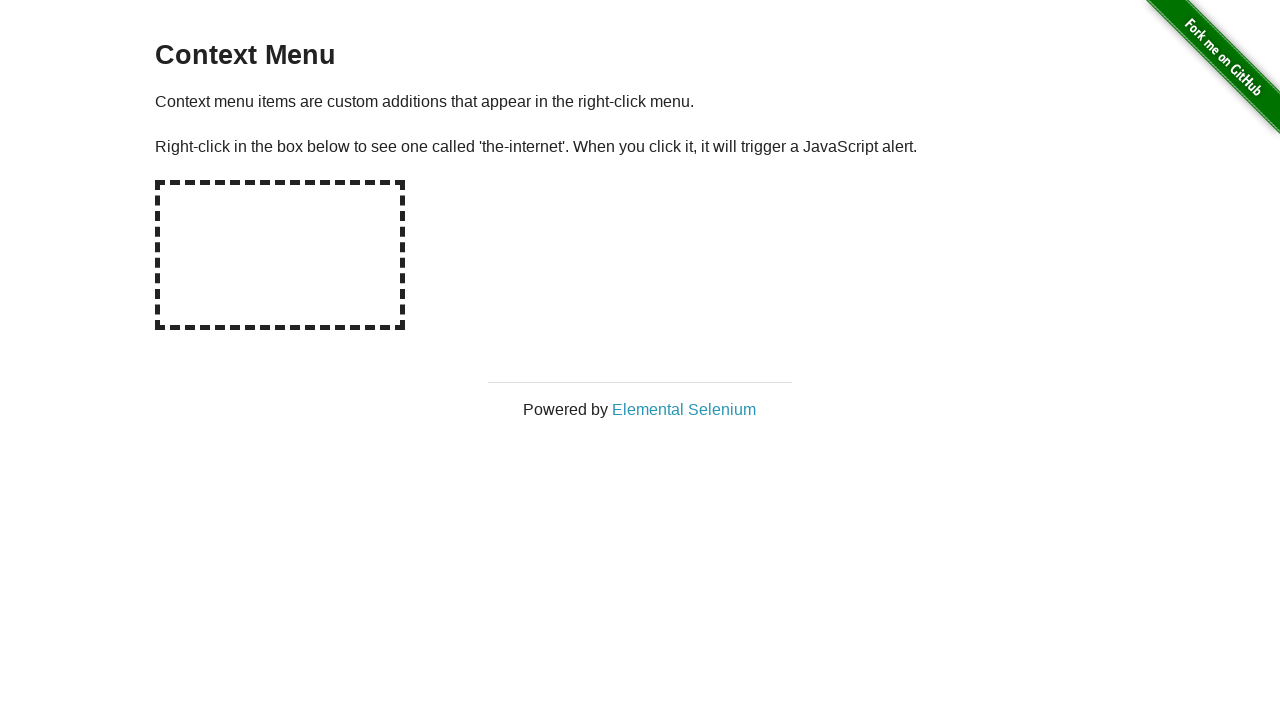